Tests dismissing a JavaScript confirm alert by clicking the second button, canceling the alert, and verifying the result message does not contain "successfuly"

Starting URL: https://testcenter.techproeducation.com/index.php?page=javascript-alerts

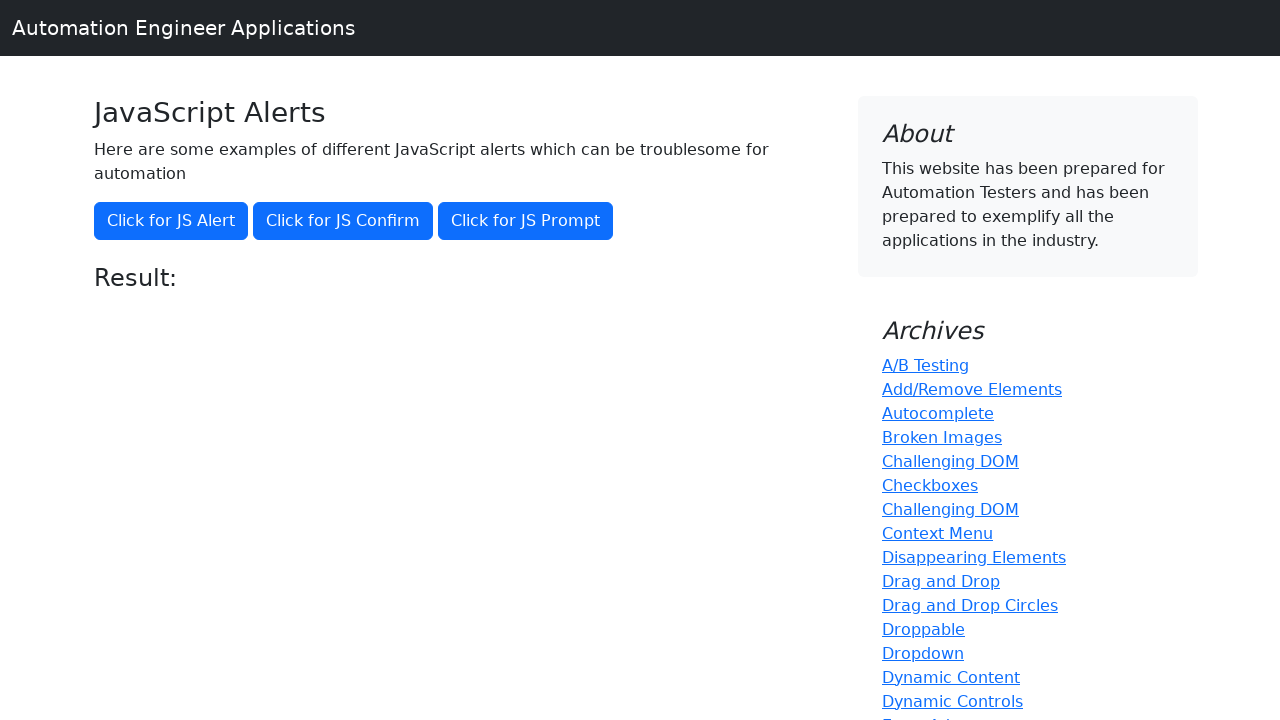

Set up dialog handler to dismiss alerts
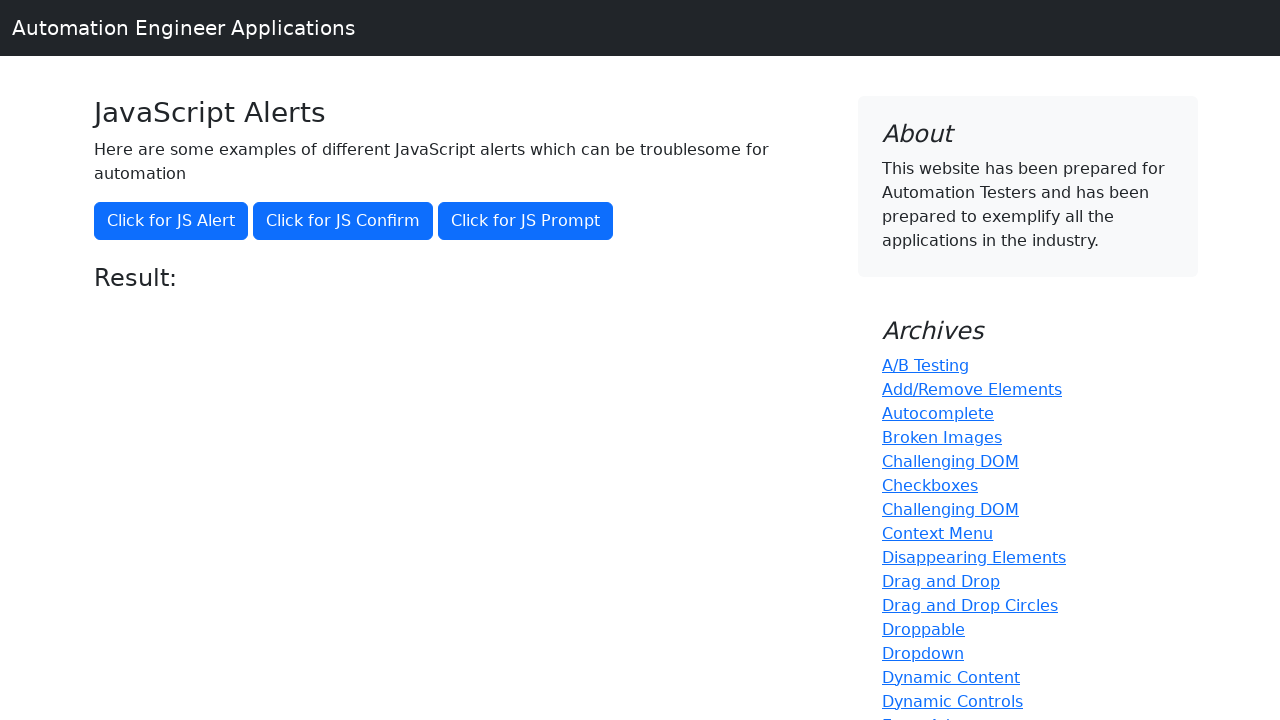

Clicked the second button to trigger confirm alert at (343, 221) on (//button)[2]
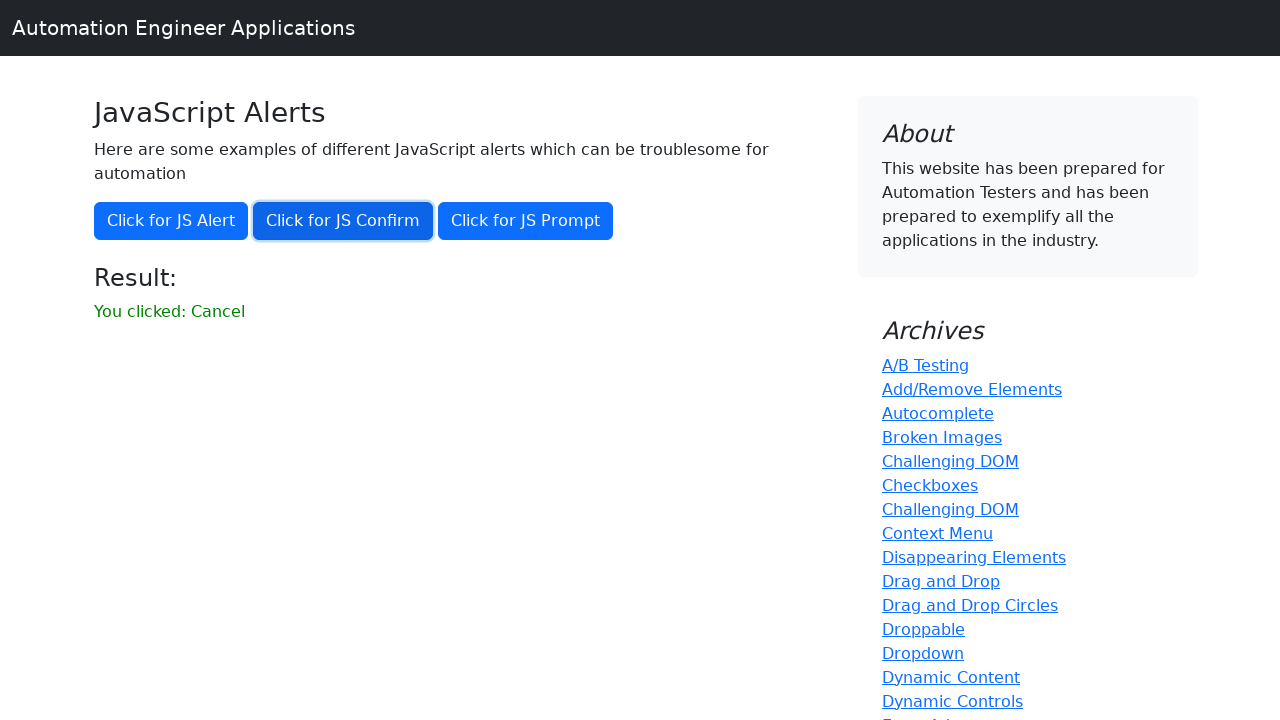

Waited for alert to be dismissed and result to appear
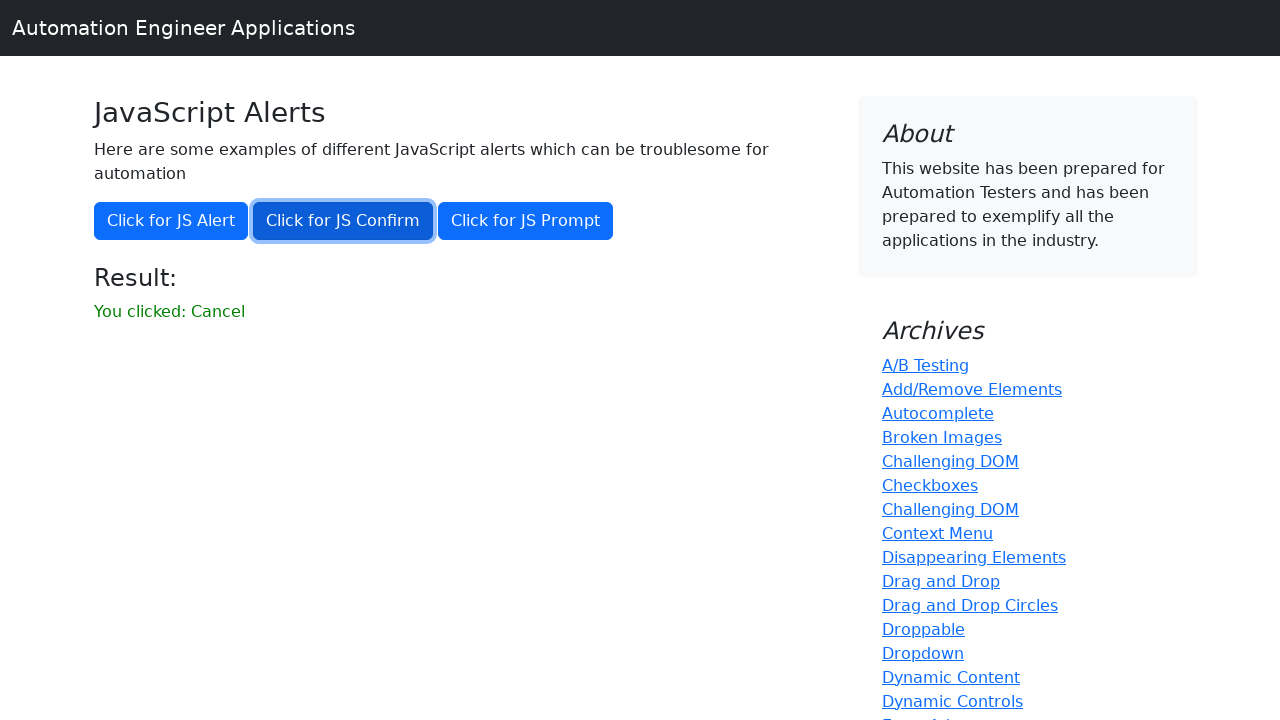

Retrieved result message: 'You clicked: Cancel'
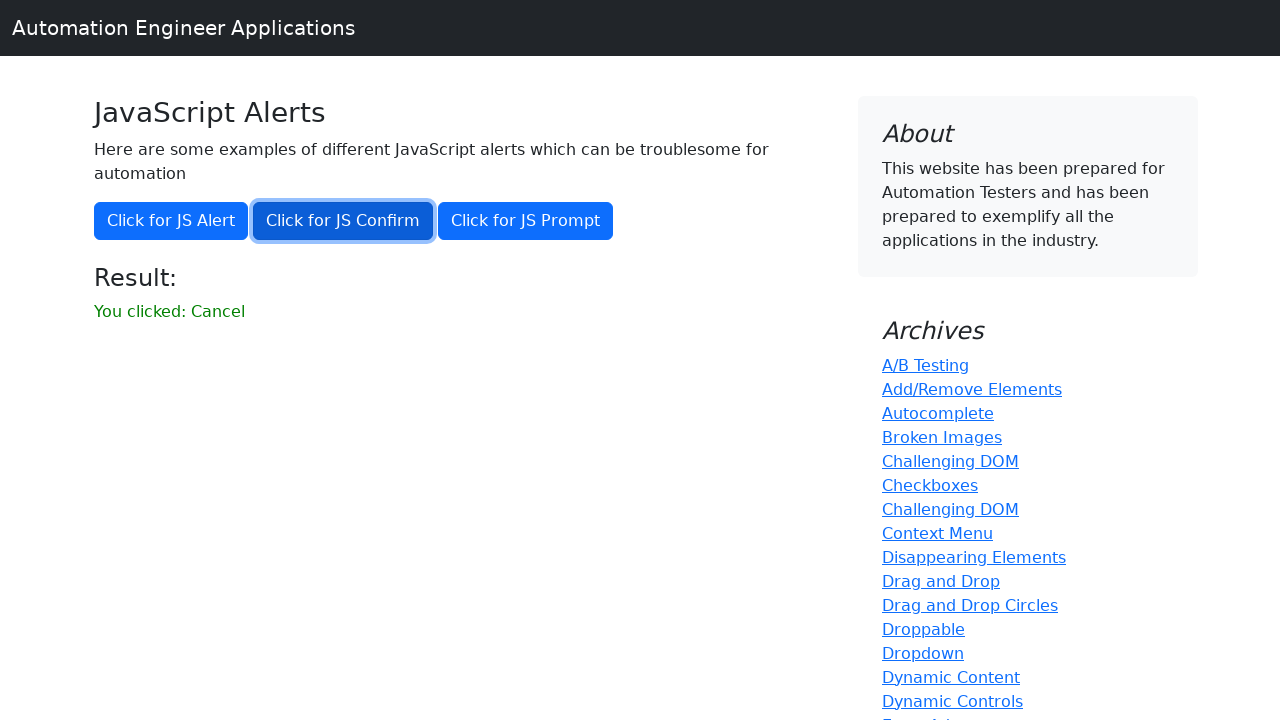

Verified result message does not contain 'successfuly'
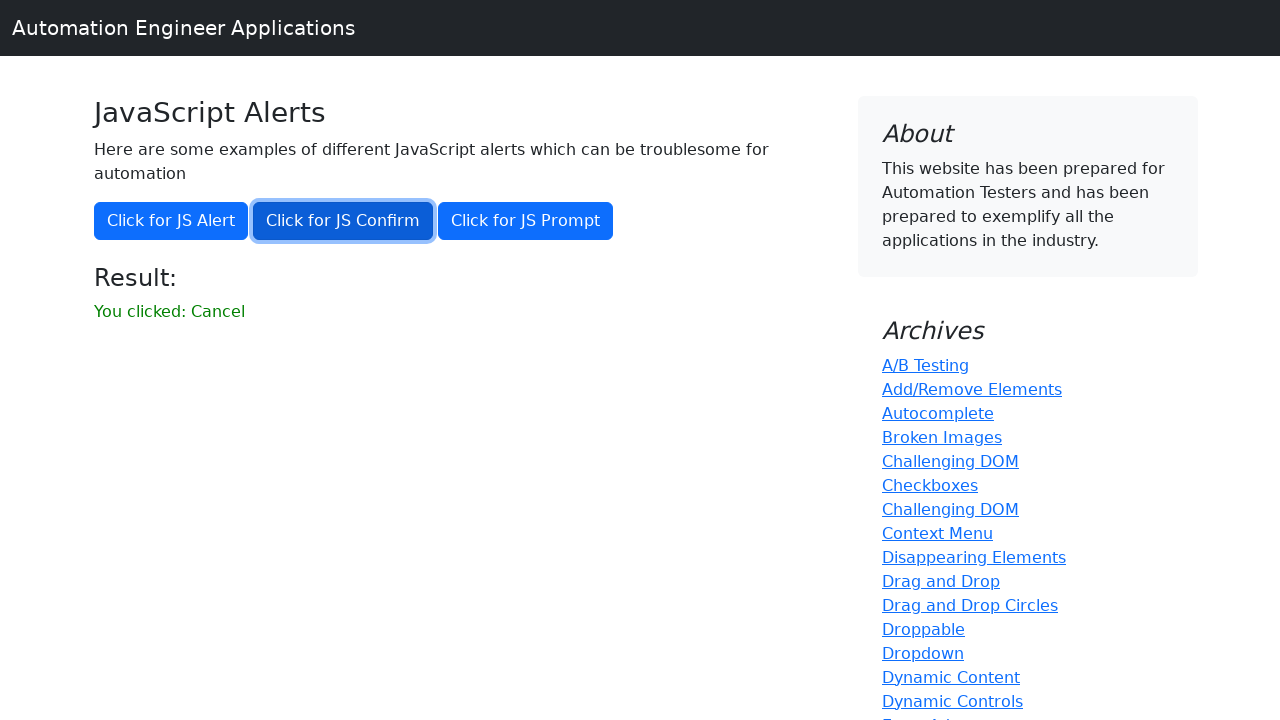

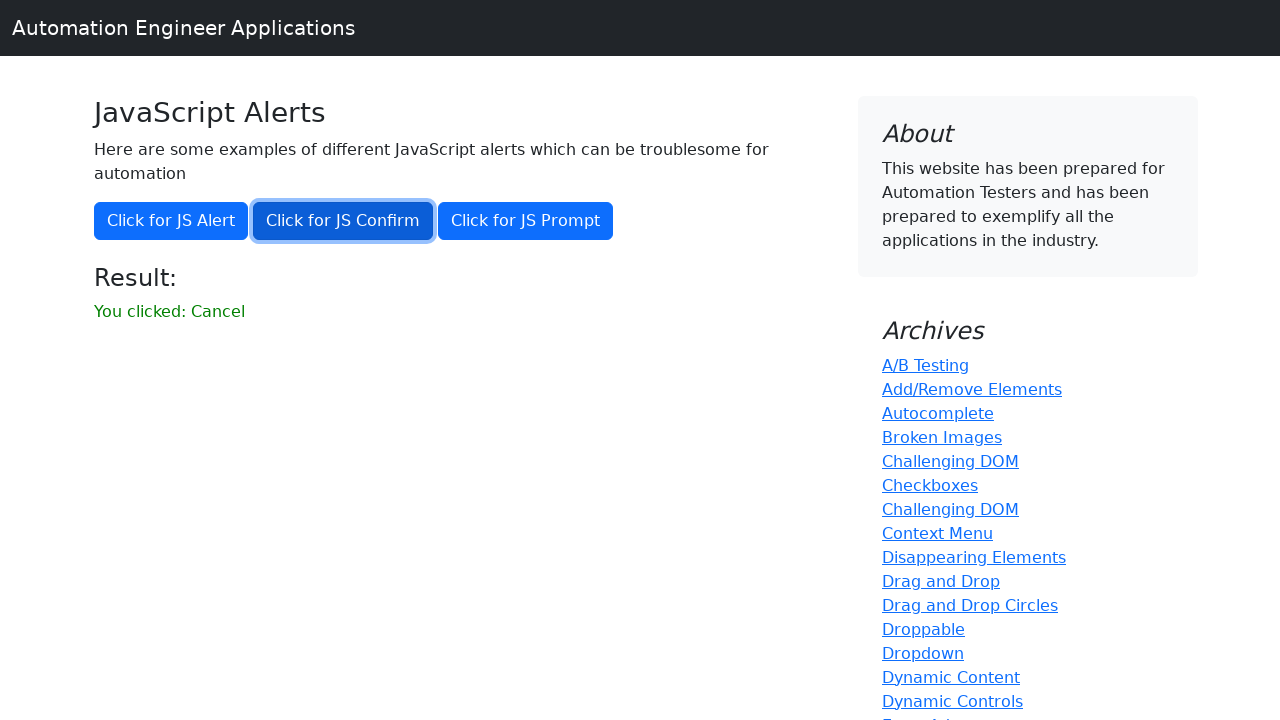